Navigates to Python.org and verifies the page title contains expected text

Starting URL: https://www.python.org

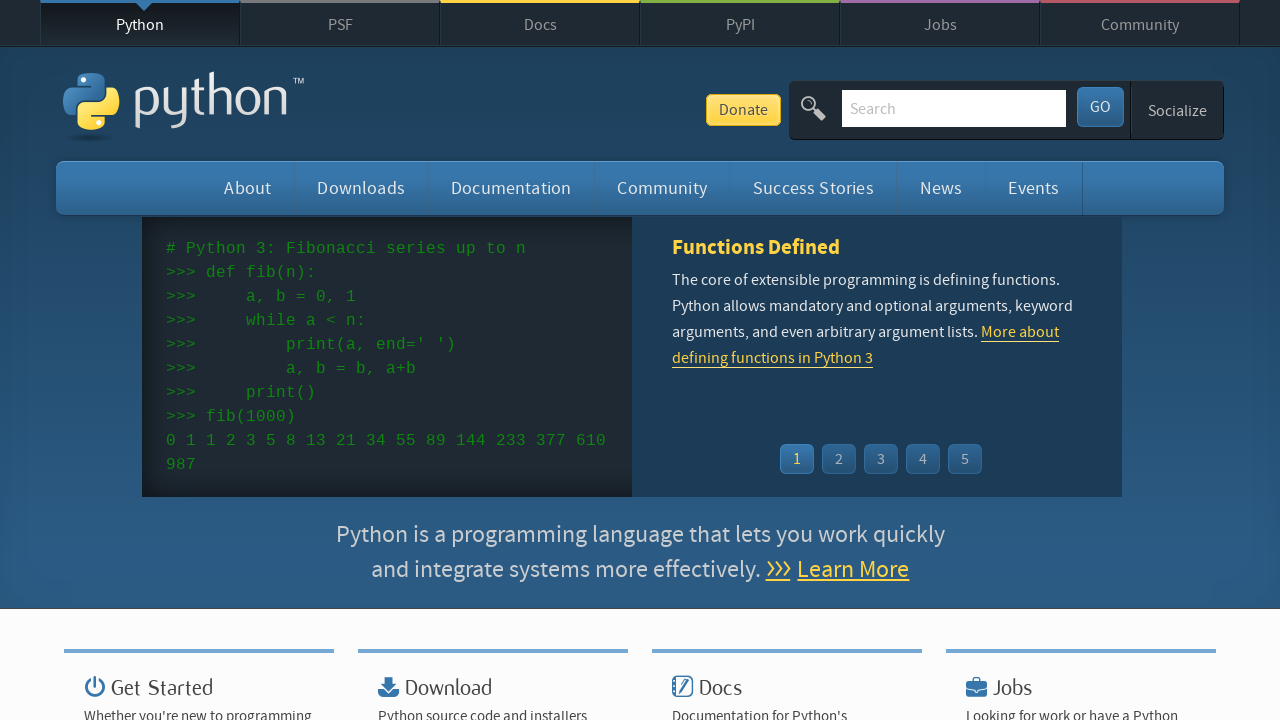

Navigated to https://www.python.org
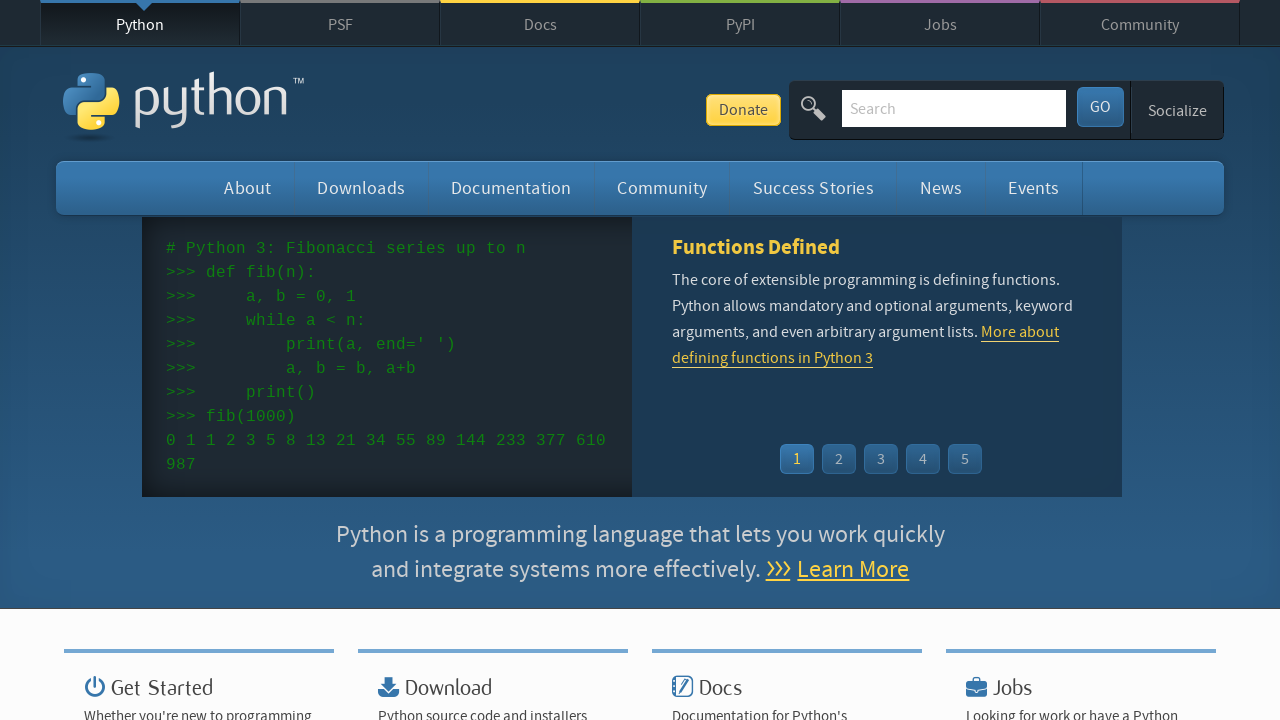

Page loaded (domcontentloaded state)
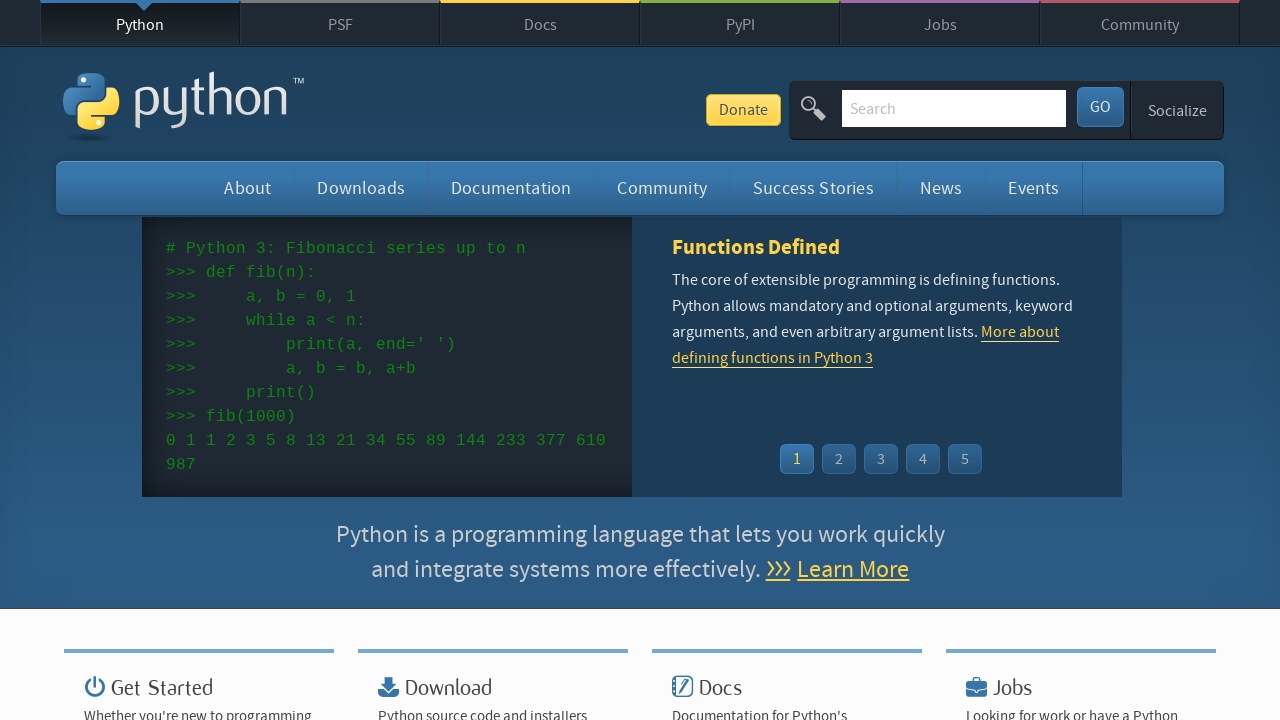

Verified page title contains 'Python' - actual title: 'Welcome to Python.org'
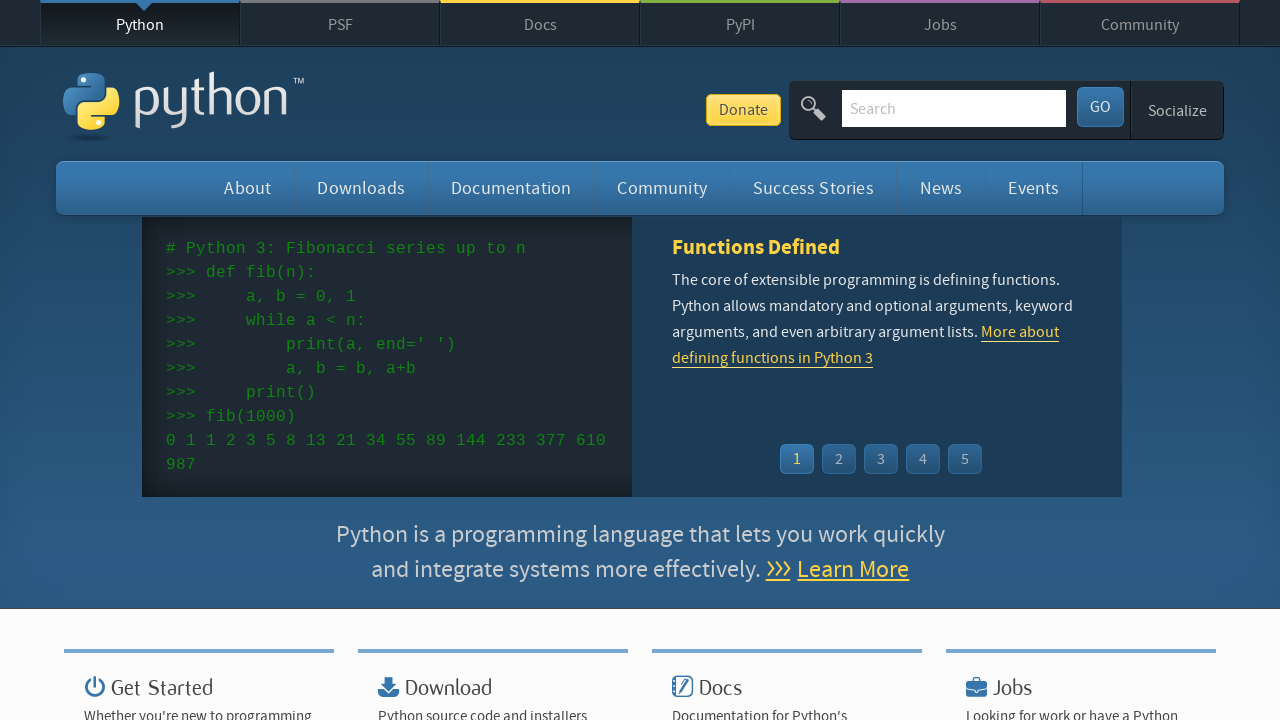

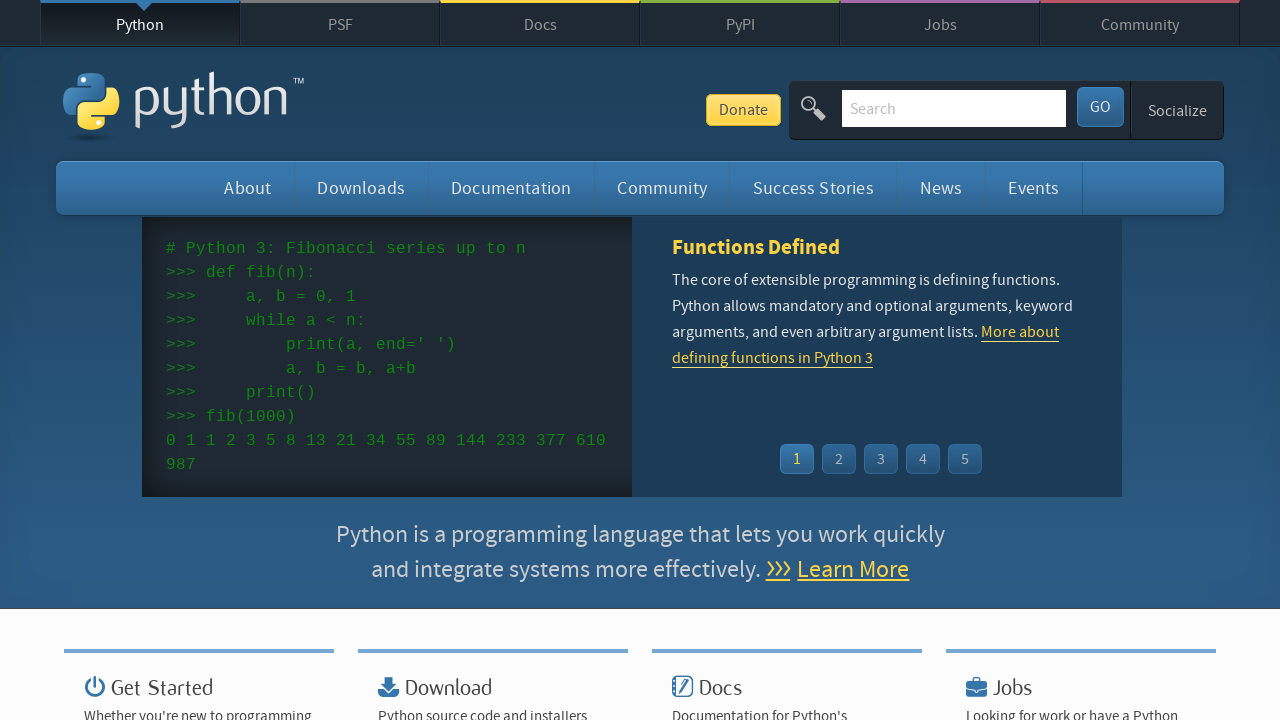